Tests dynamic loading by clicking a button and waiting for content to appear

Starting URL: http://the-internet.herokuapp.com/dynamic_loading/1

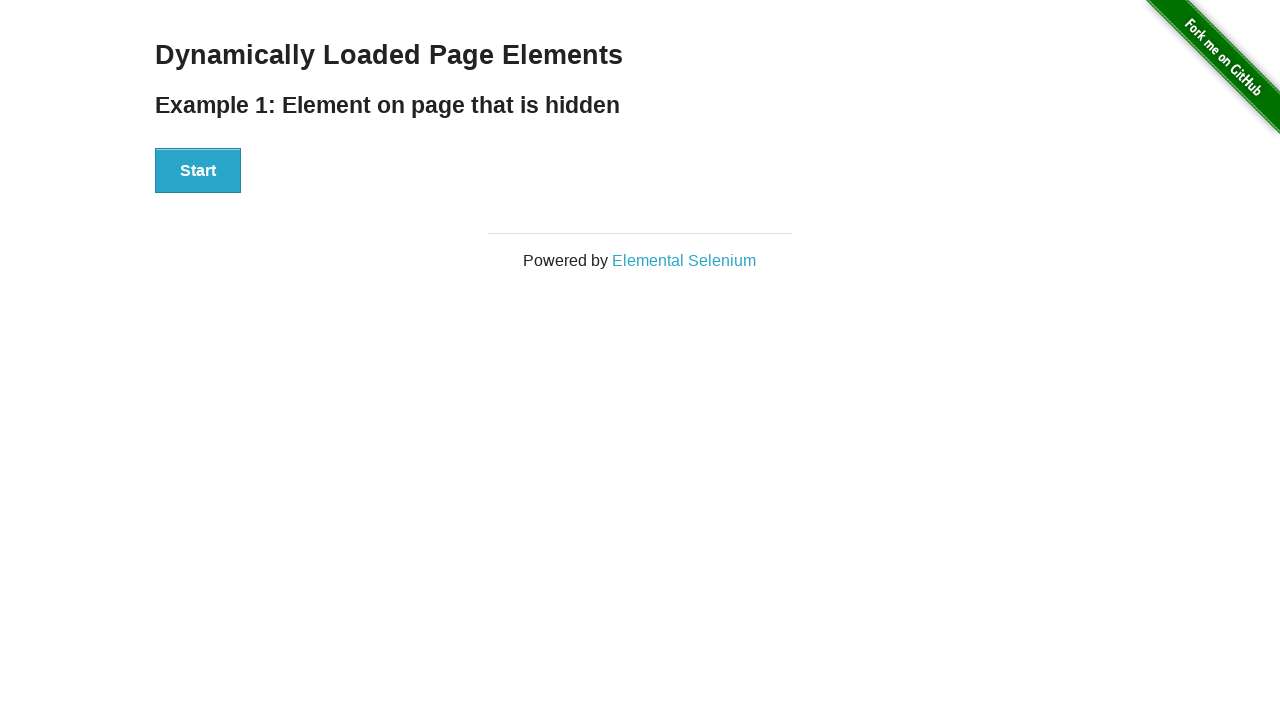

Clicked start button to trigger dynamic loading at (198, 171) on xpath=//div[@id='start']/button
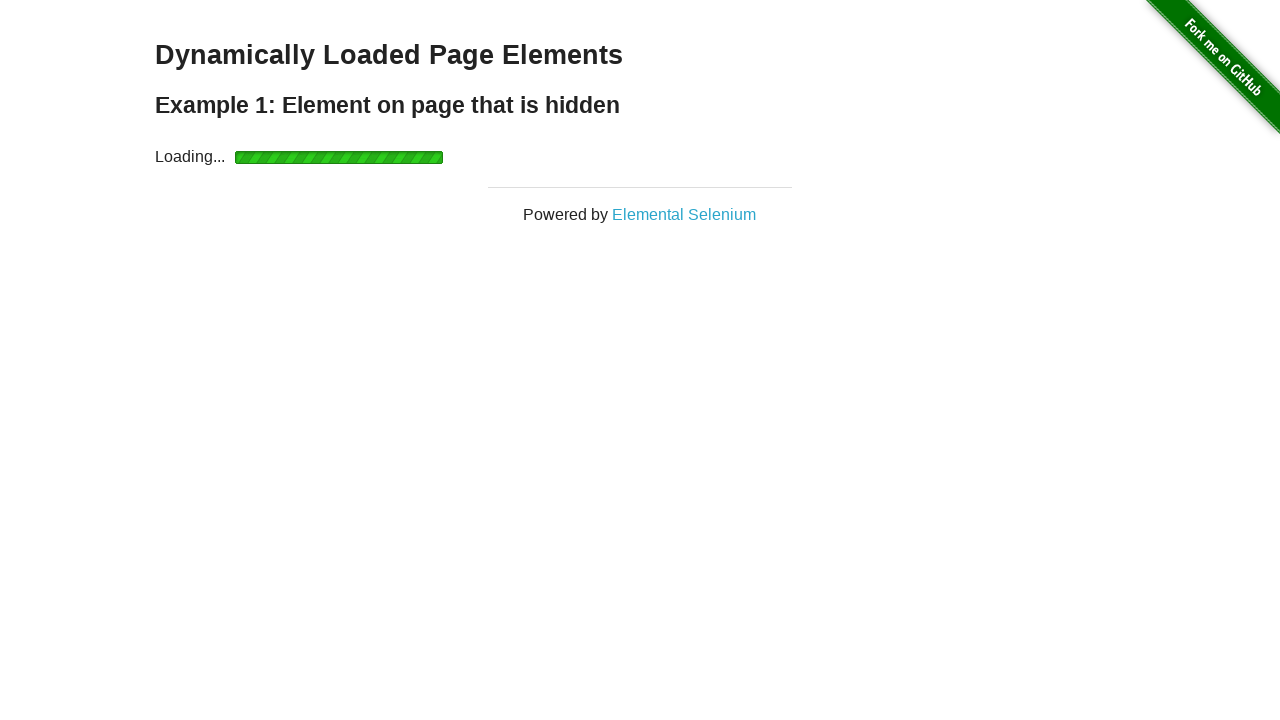

Dynamically loaded content appeared and became visible
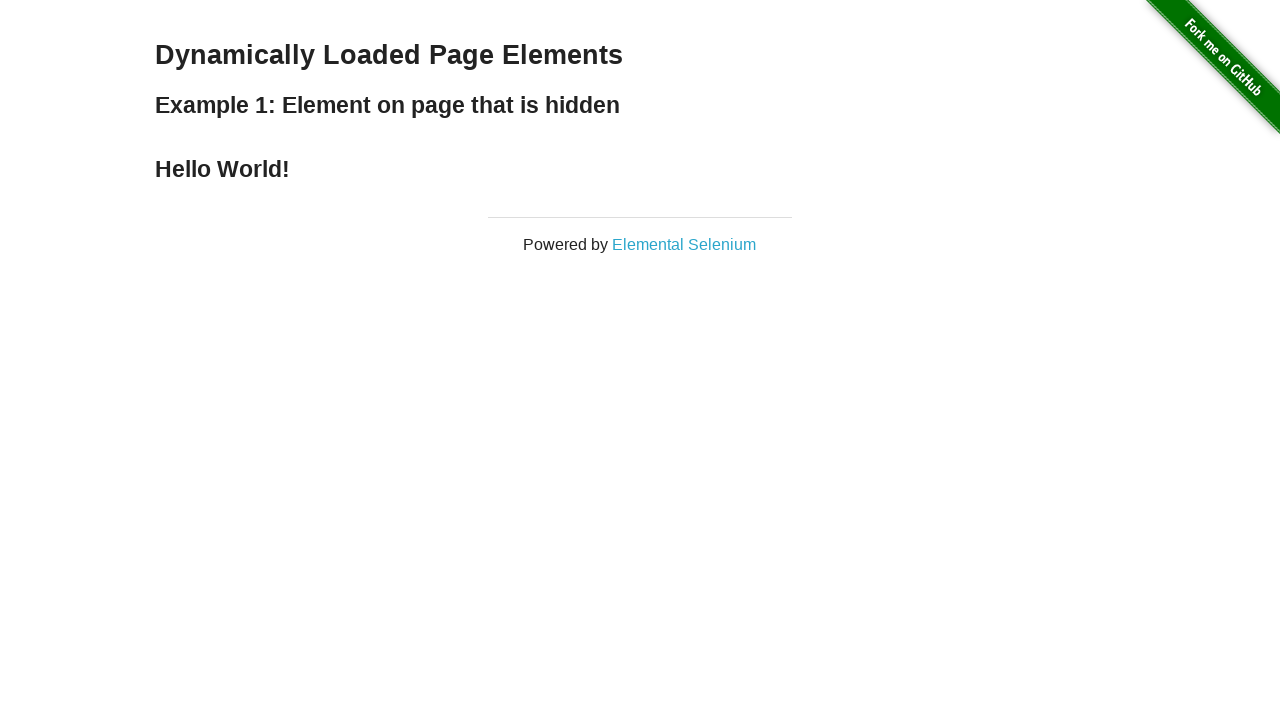

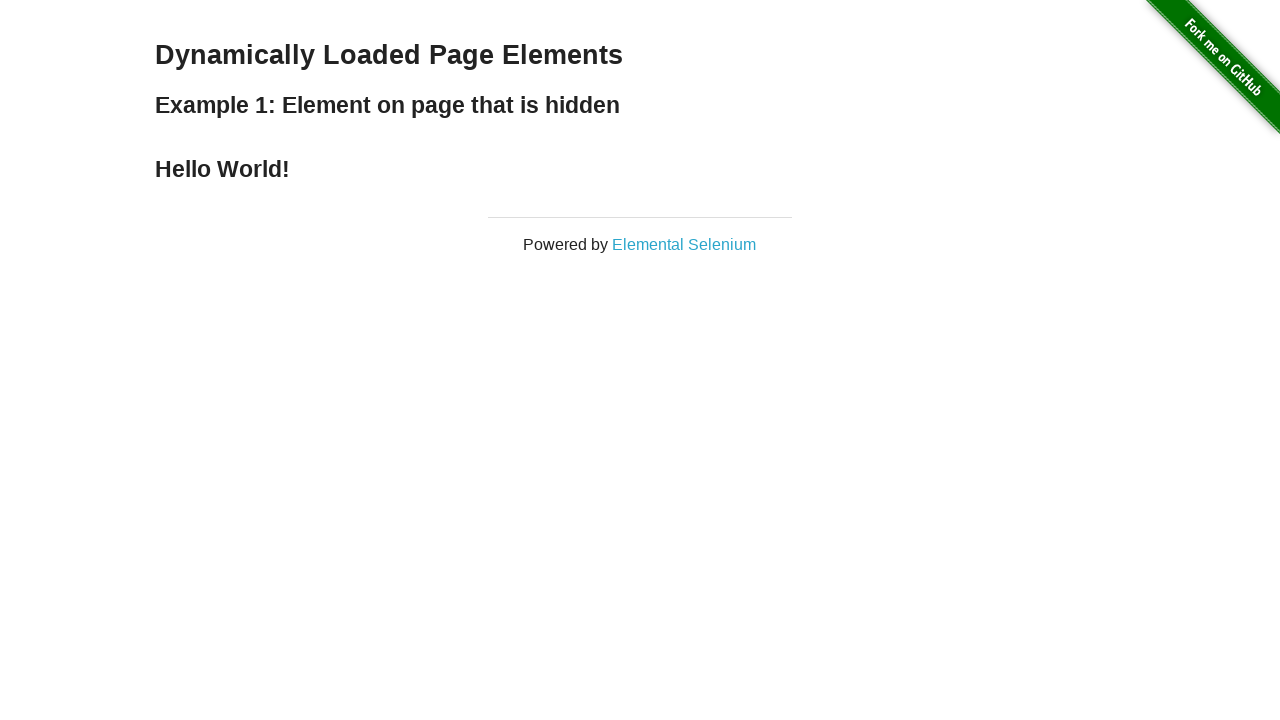